Tests notification popup functionality by navigating through the UI to trigger a notification button on a demo application

Starting URL: https://demoapps.qspiders.com/ui?scenario=1

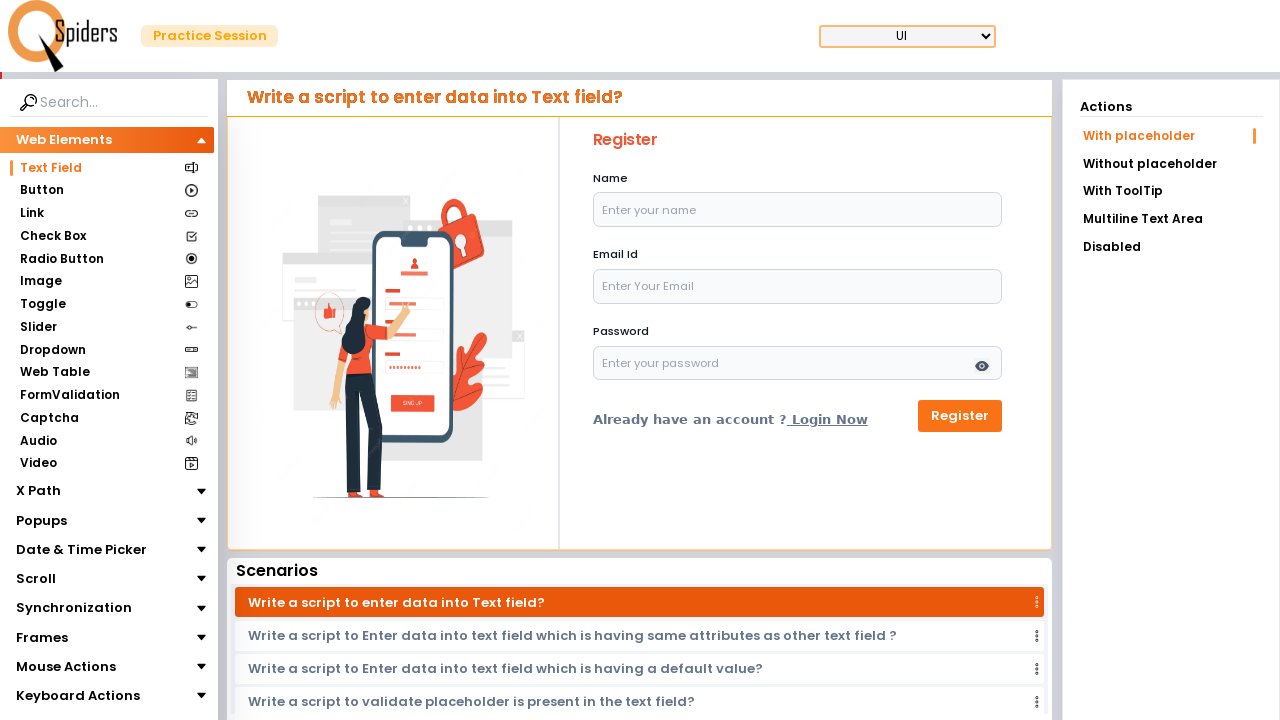

Clicked on Popups section at (42, 520) on xpath=//section[text()='Popups']
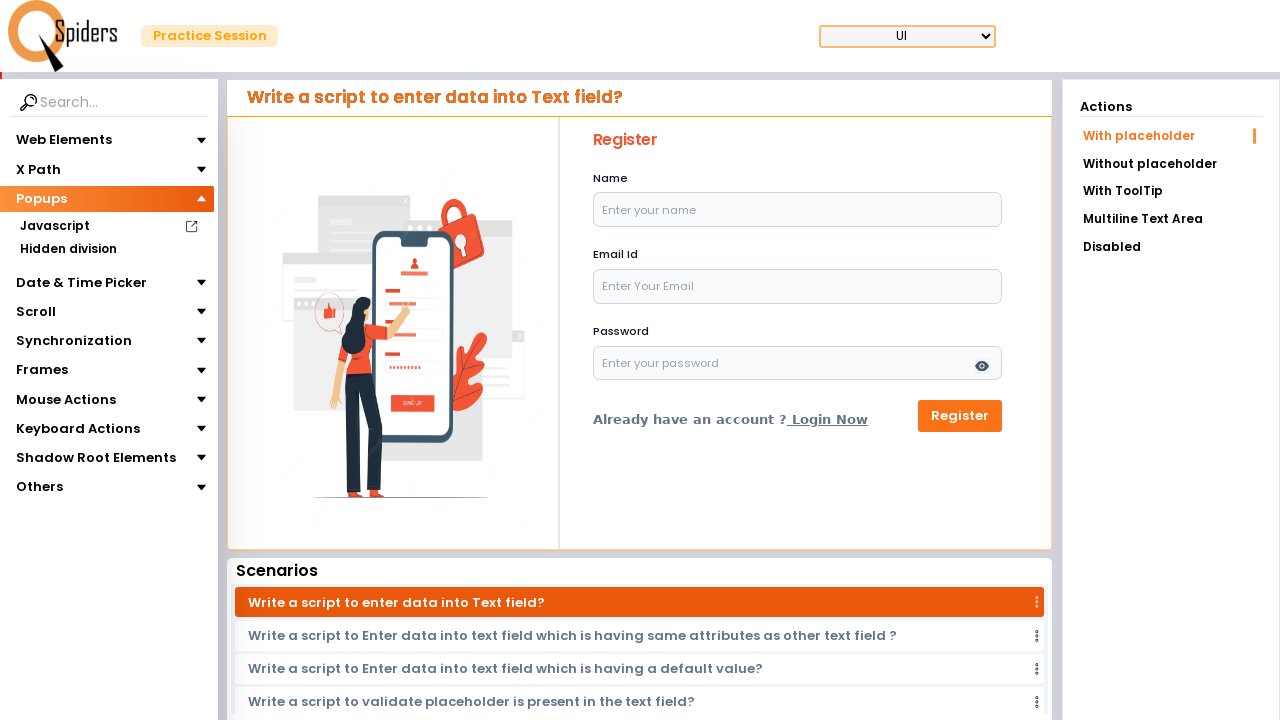

Clicked on Notifications section at (62, 340) on xpath=//section[text()='Notifications']
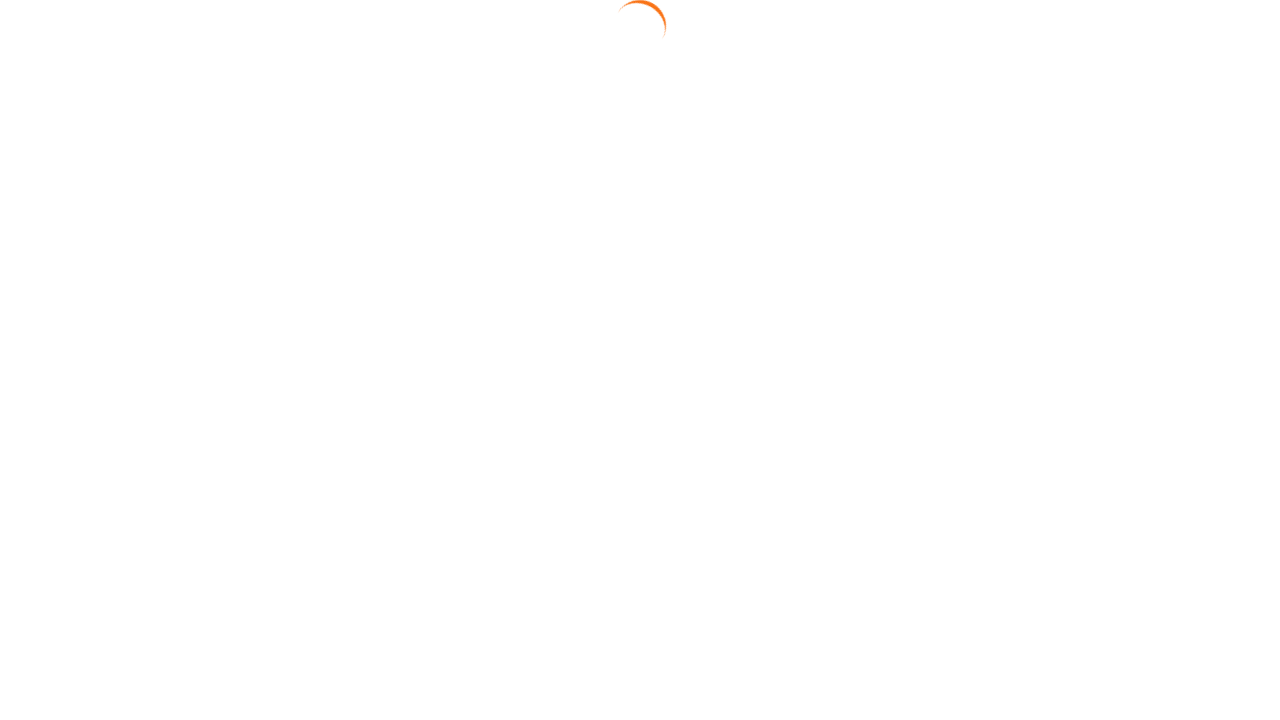

Clicked Notification button to trigger popup at (644, 276) on xpath=//button[text()='Notification']
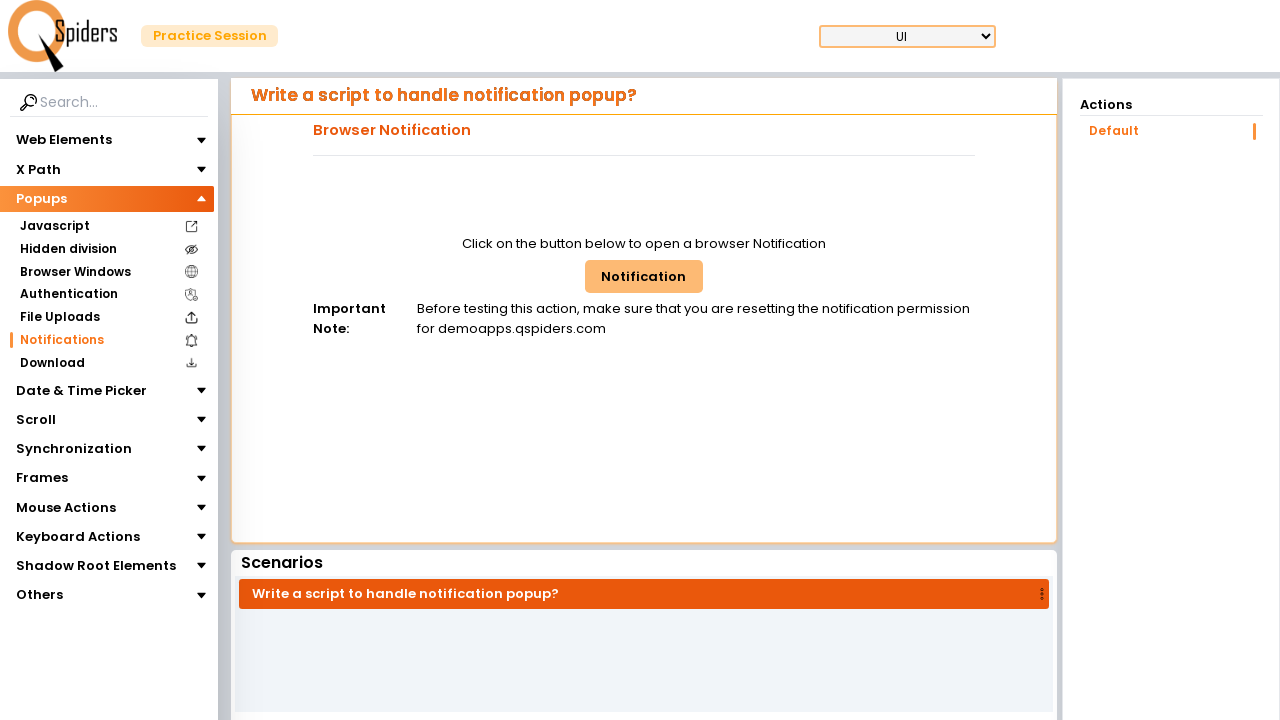

Waited 2 seconds for notification popup to appear
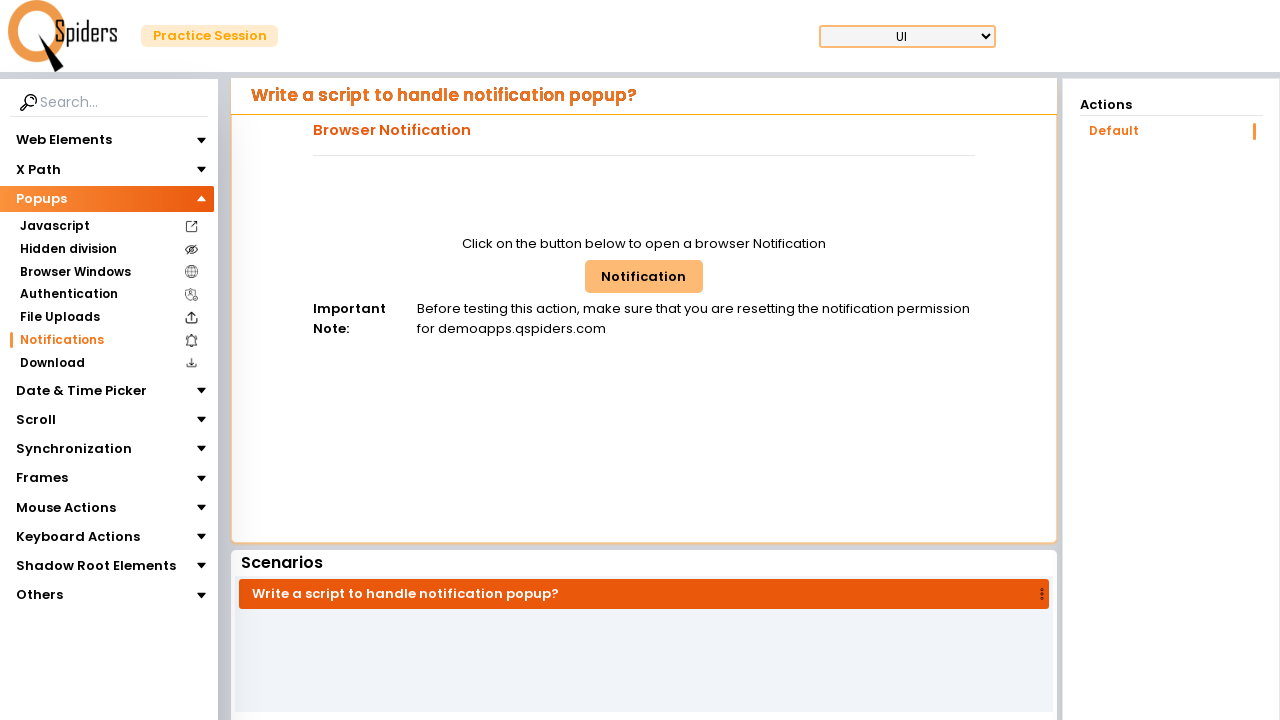

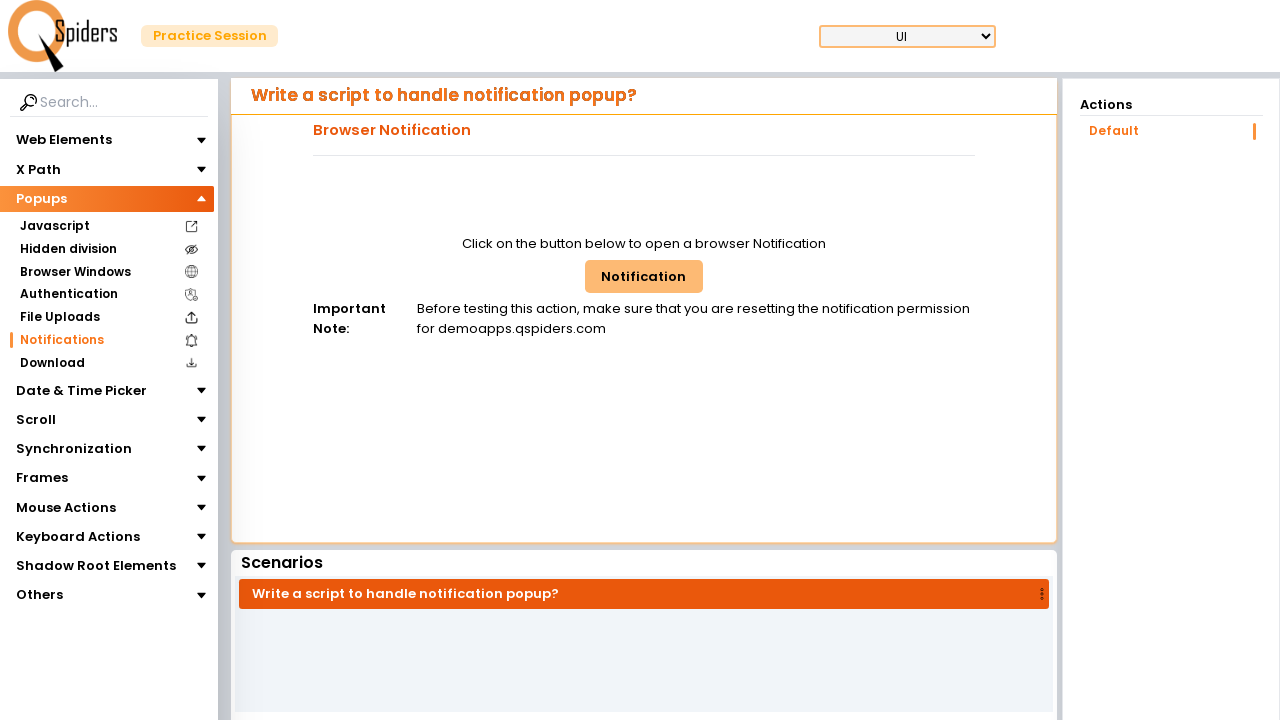